Tests hide/show functionality of a text input by clicking hide and show buttons

Starting URL: https://rahulshettyacademy.com/AutomationPractice/

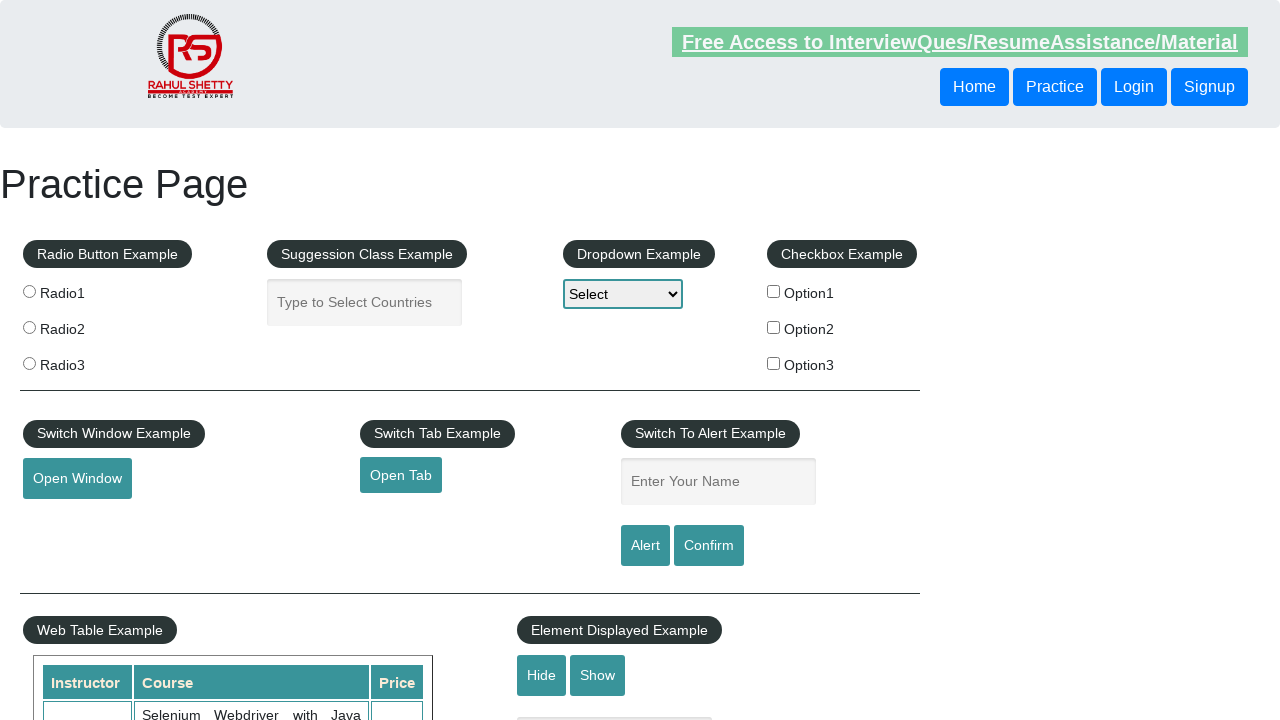

Clicked hide button to hide the textbox at (542, 675) on #hide-textbox
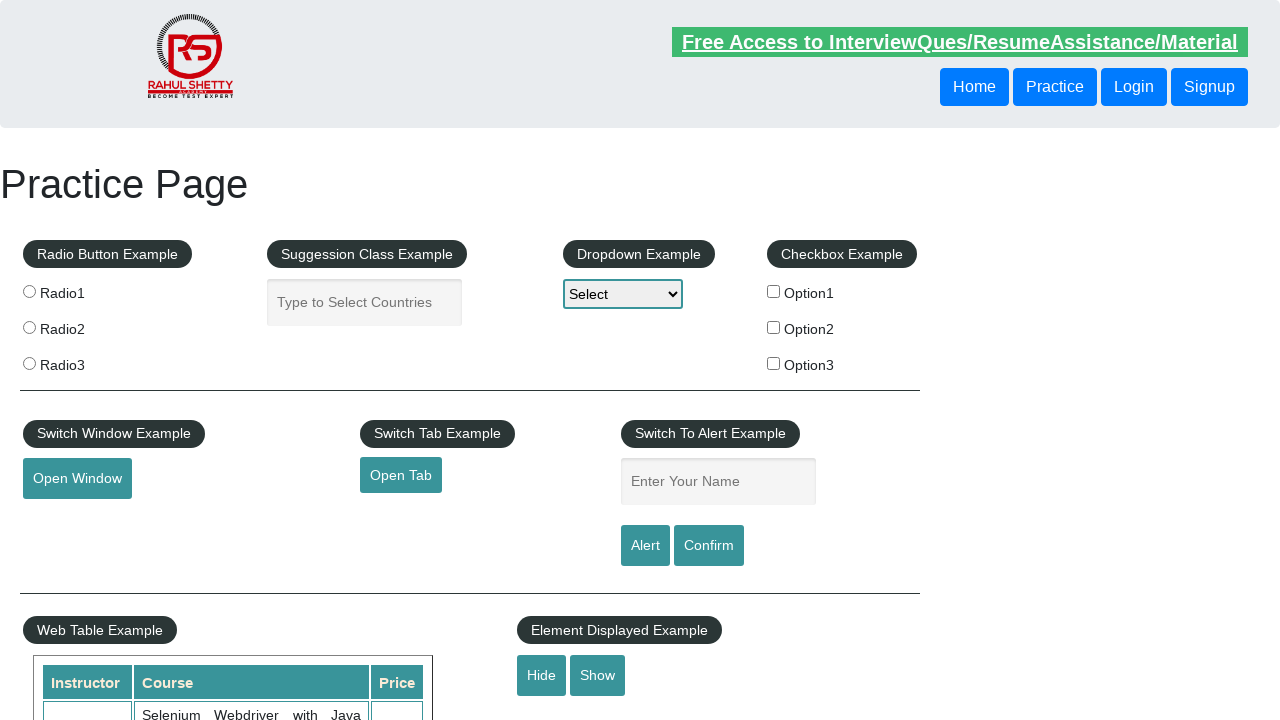

Textbox is now hidden
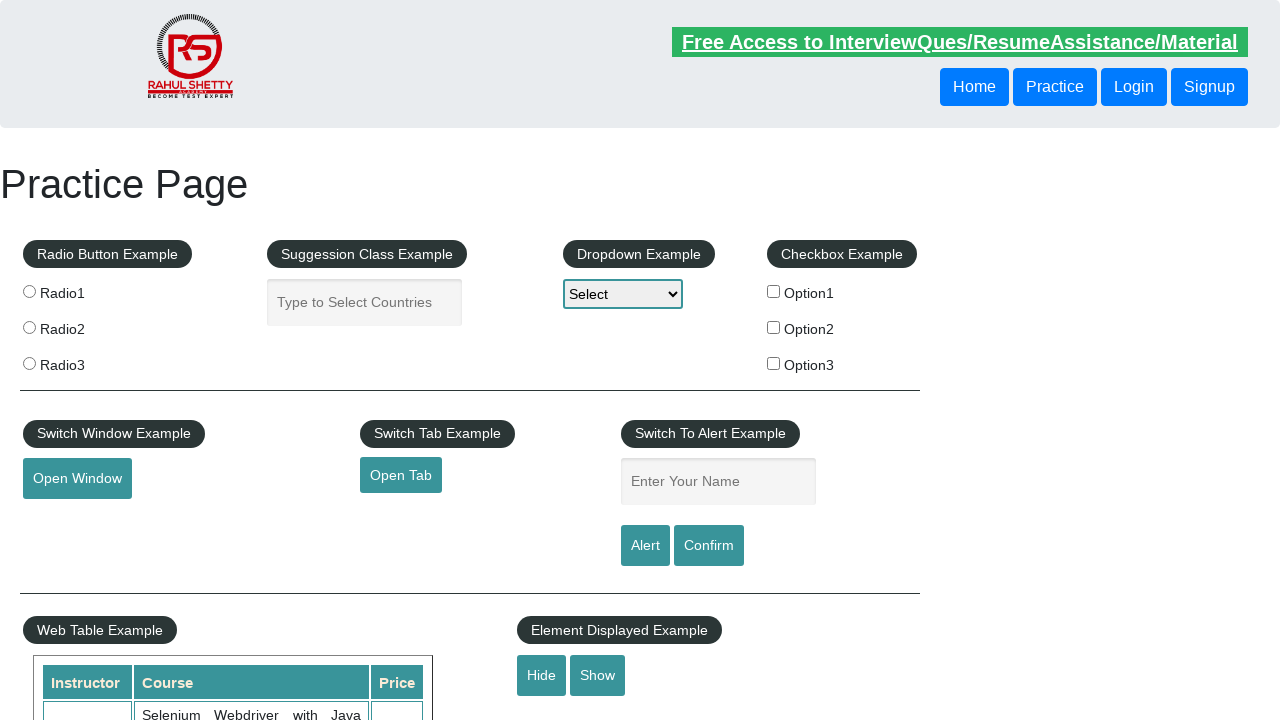

Clicked show button to display the textbox at (598, 675) on #show-textbox
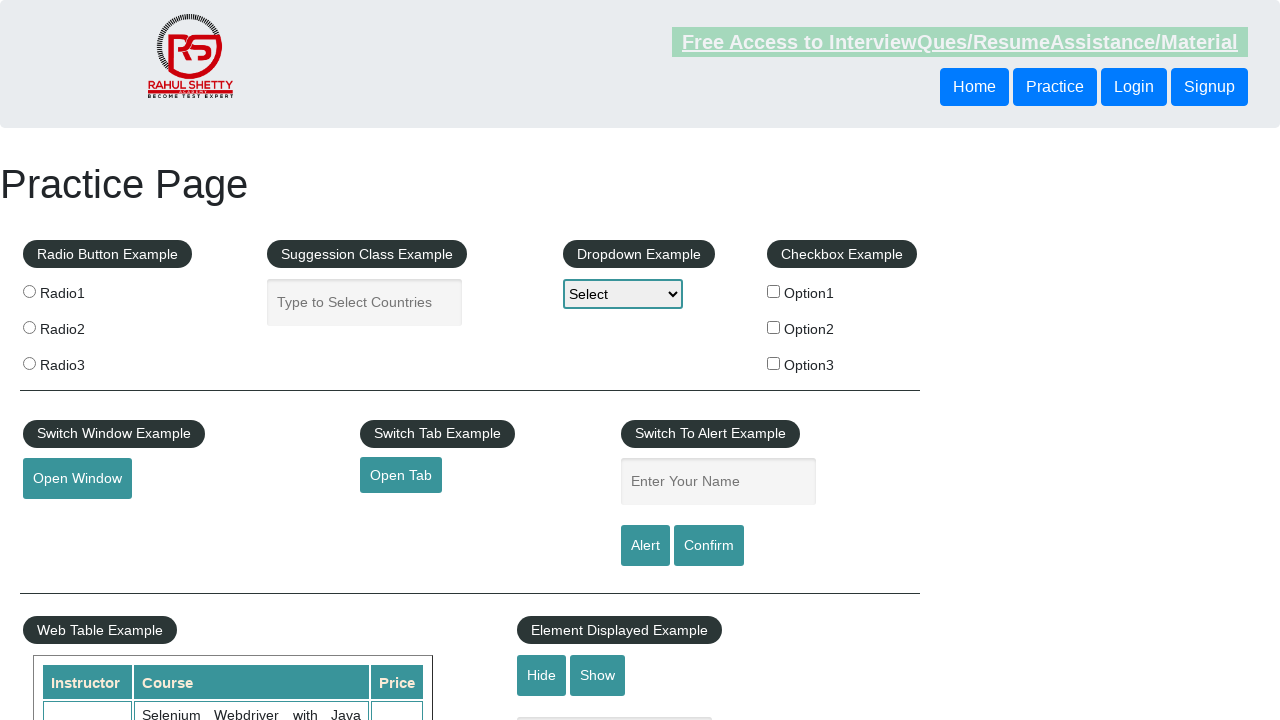

Textbox is now visible again
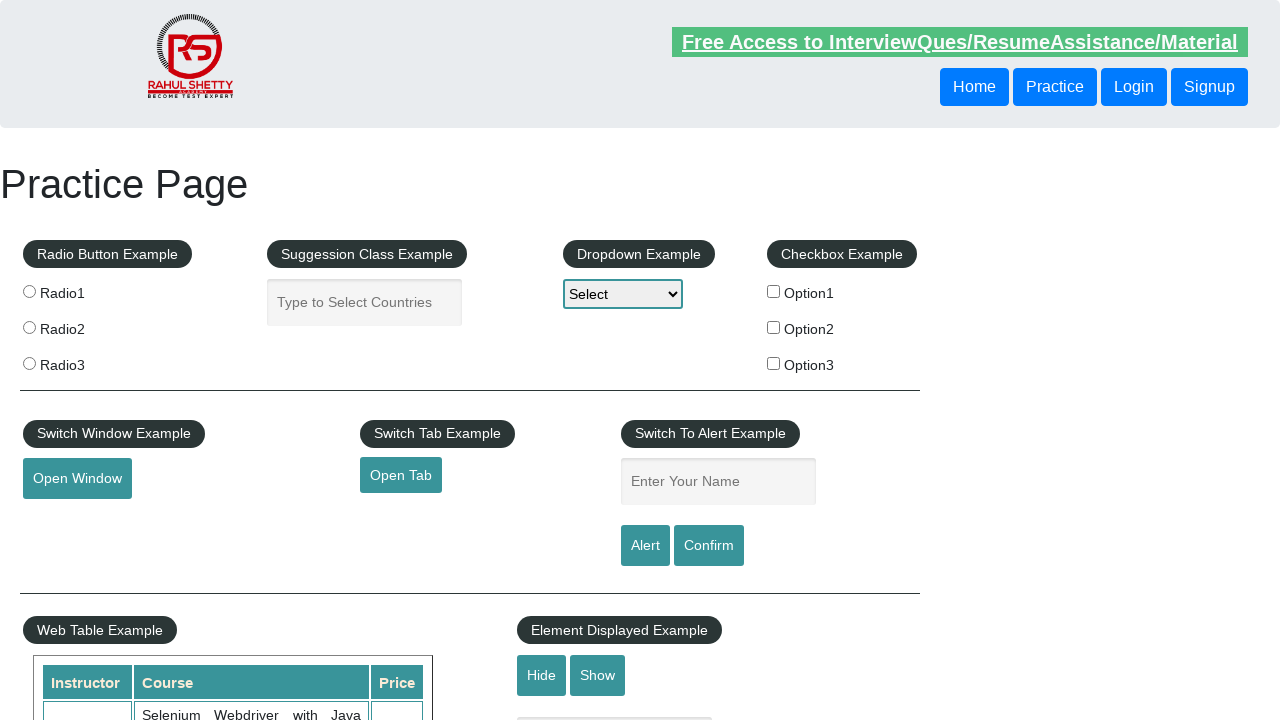

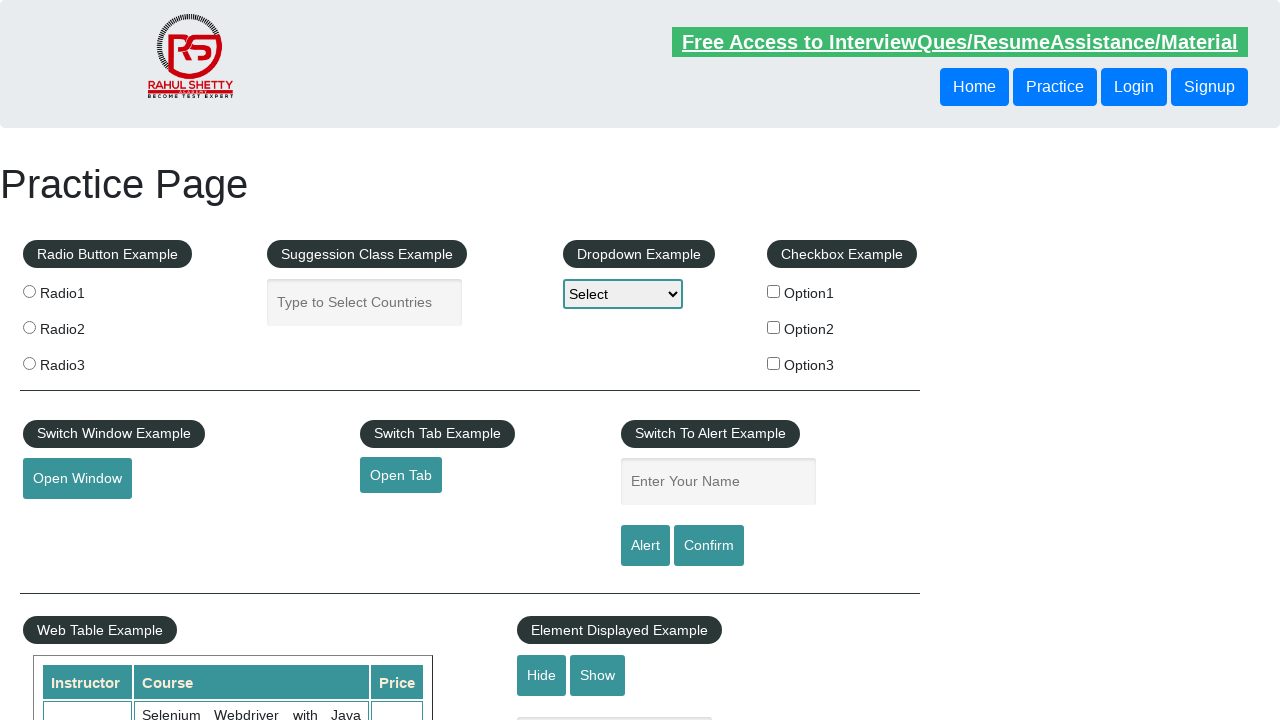